Navigates to a testing website, maximizes the window, and scrolls down the page

Starting URL: https://thetestingworld.com/testings/

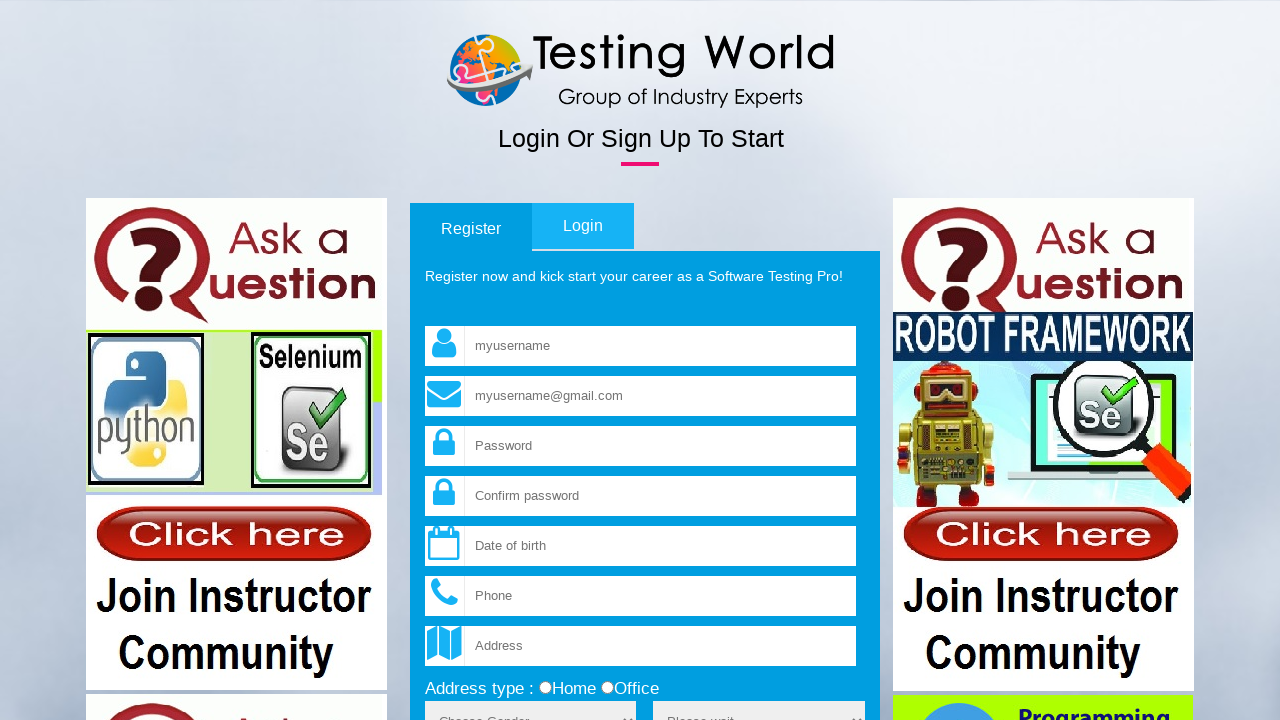

Navigated to https://thetestingworld.com/testings/
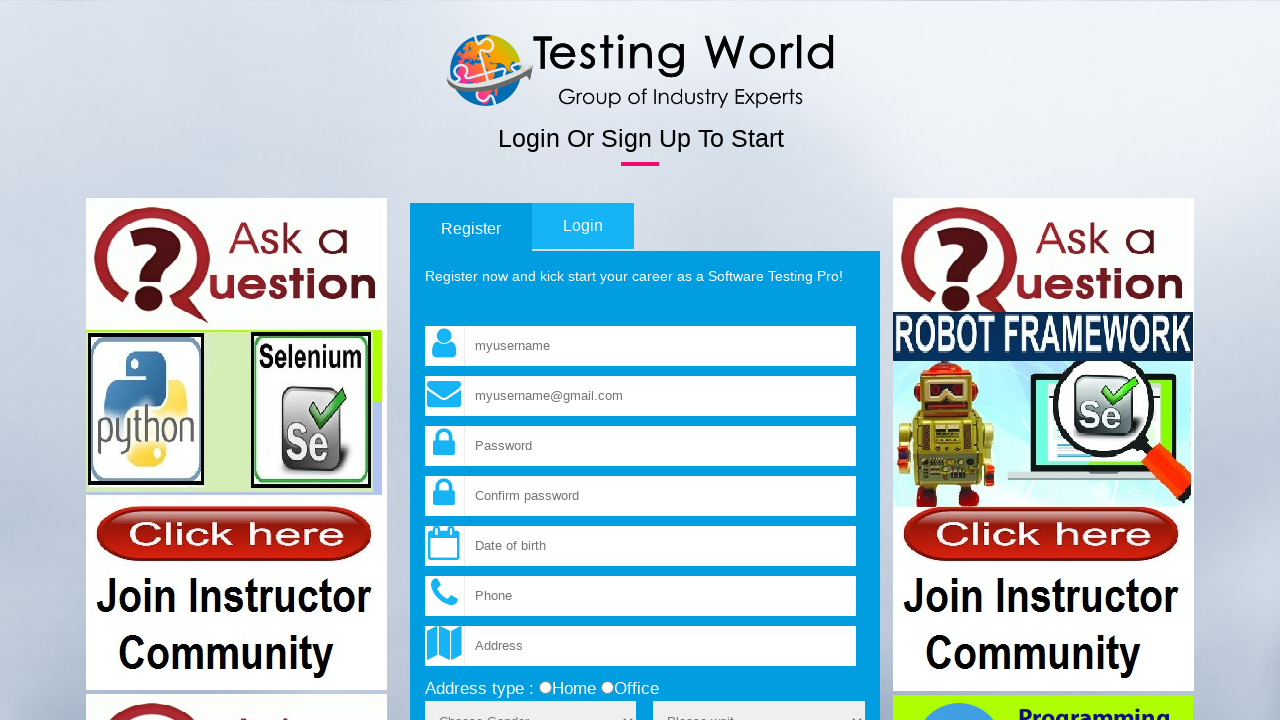

Maximized the browser window
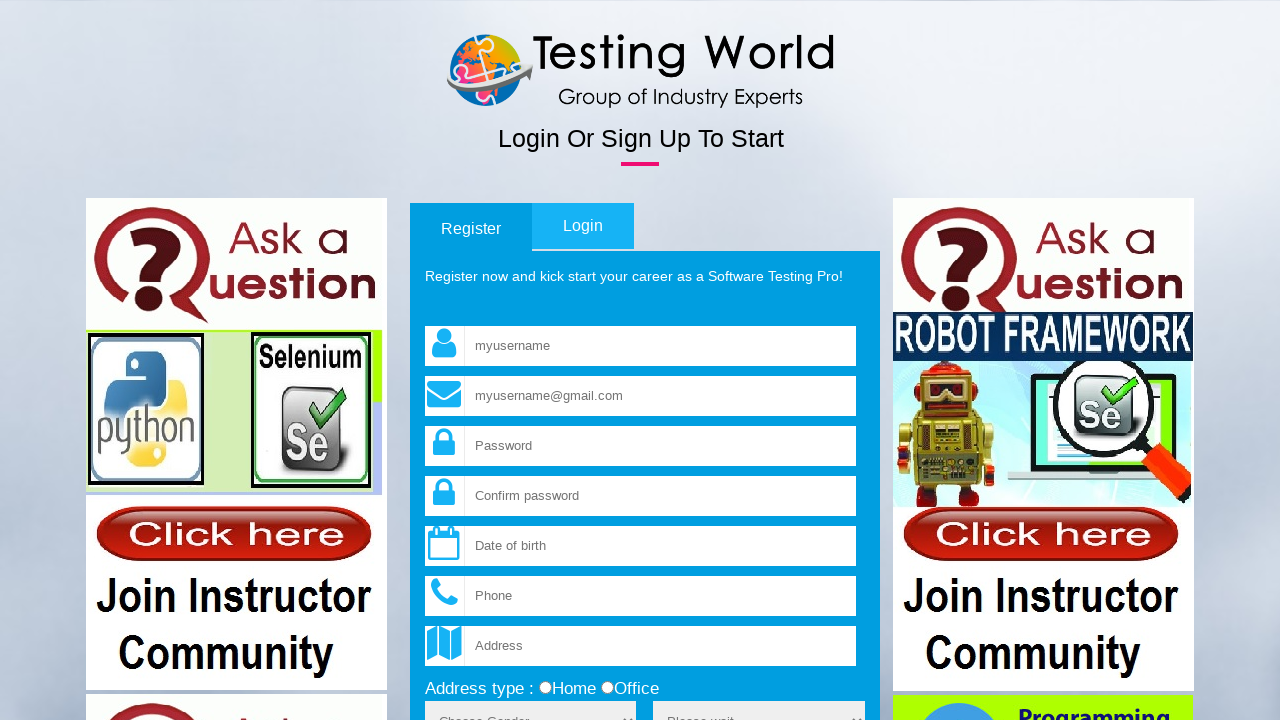

Scrolled down the page by 400 pixels
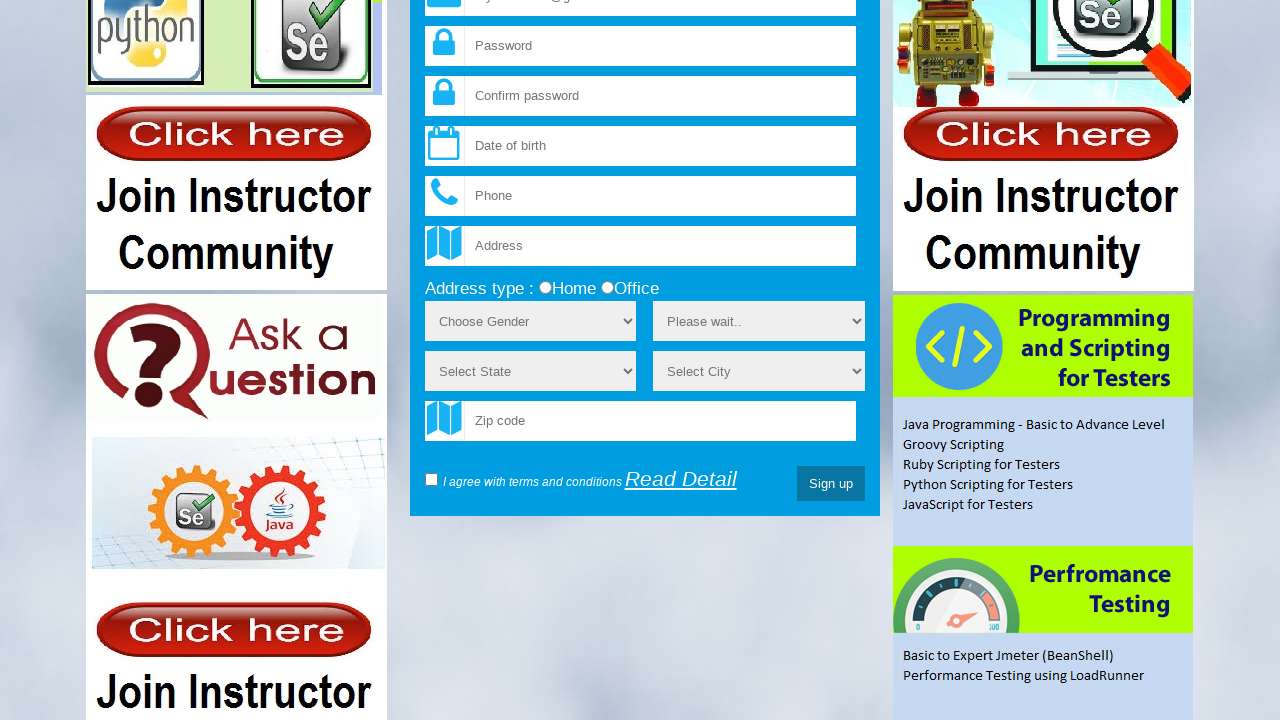

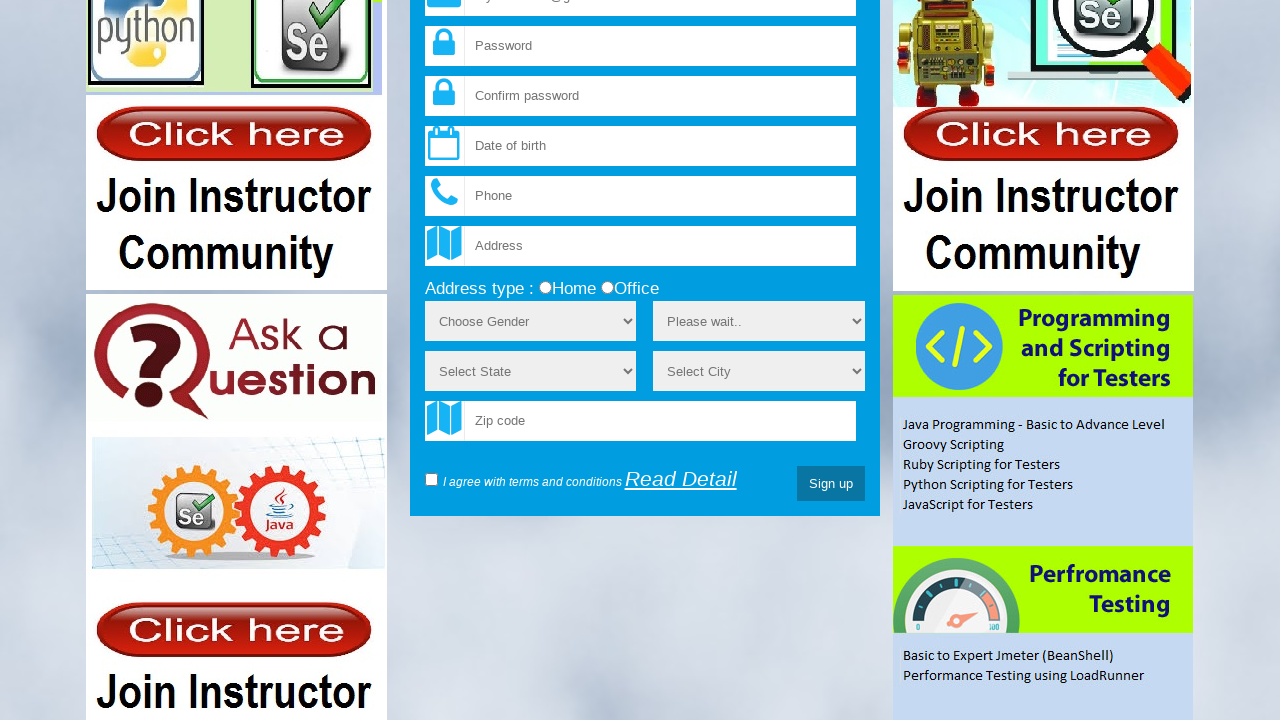